Tests JavaScript alert handling by clicking alert button, capturing alert text, dismissing it, and verifying result message

Starting URL: https://the-internet.herokuapp.com/javascript_alerts

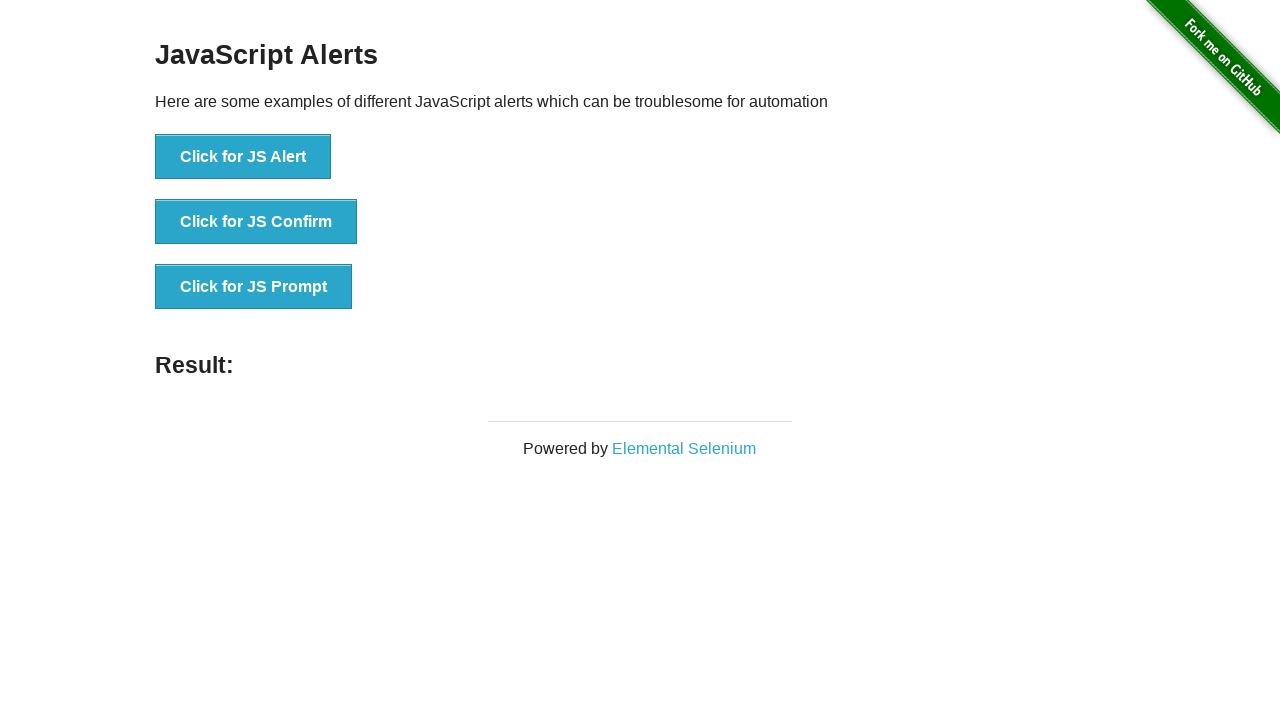

Set up dialog handler to dismiss alerts
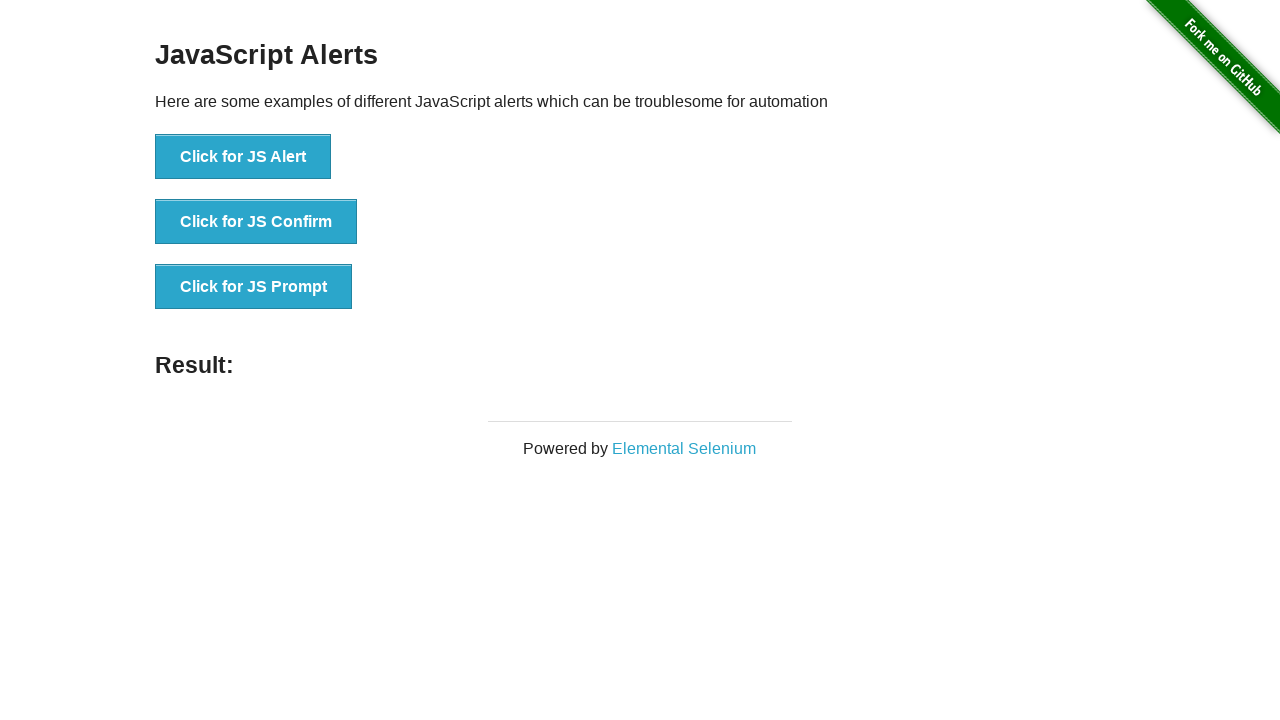

Clicked JS Alert button at (243, 157) on button:has-text('Click for JS Alert')
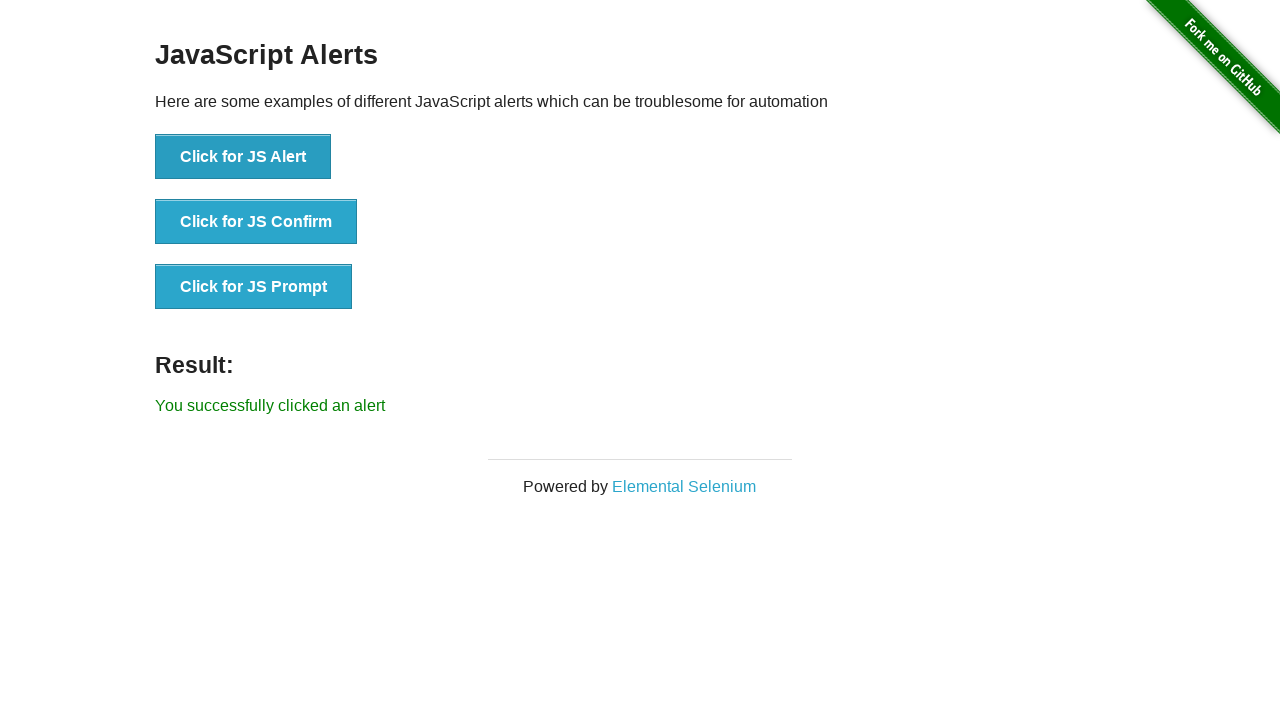

Result message element became visible
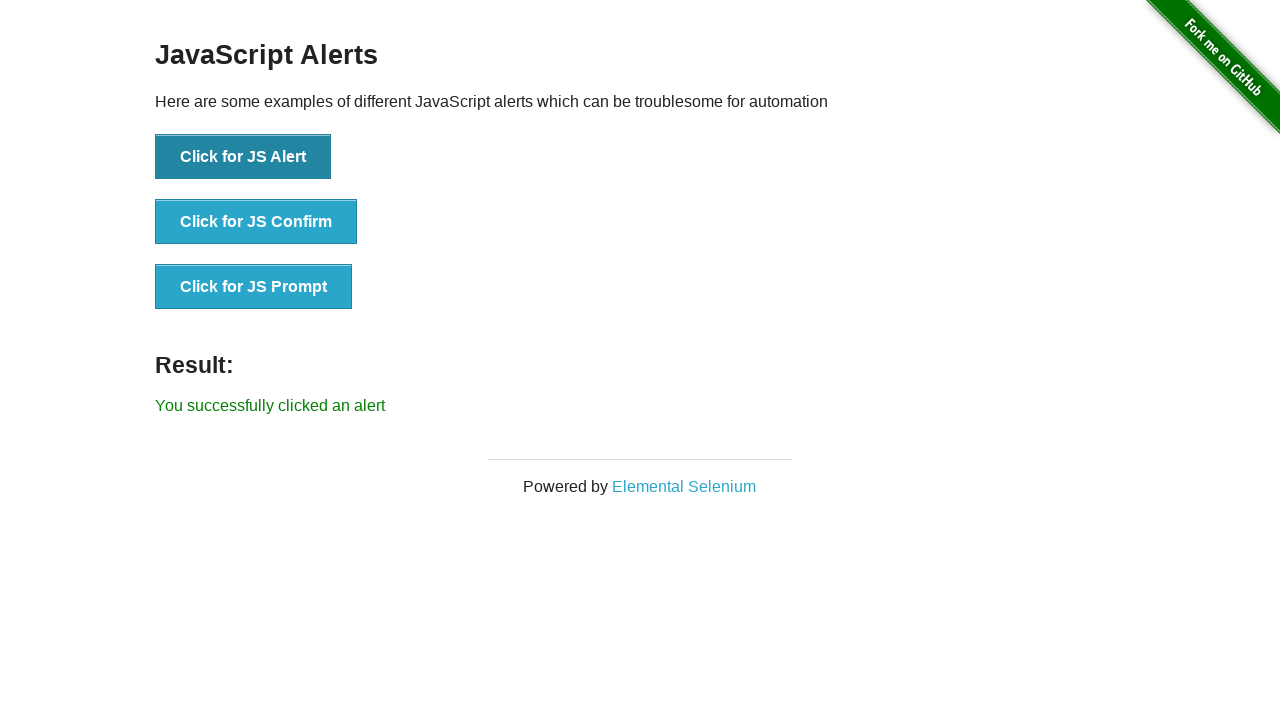

Verified result message 'You successfully clicked an alert' is displayed
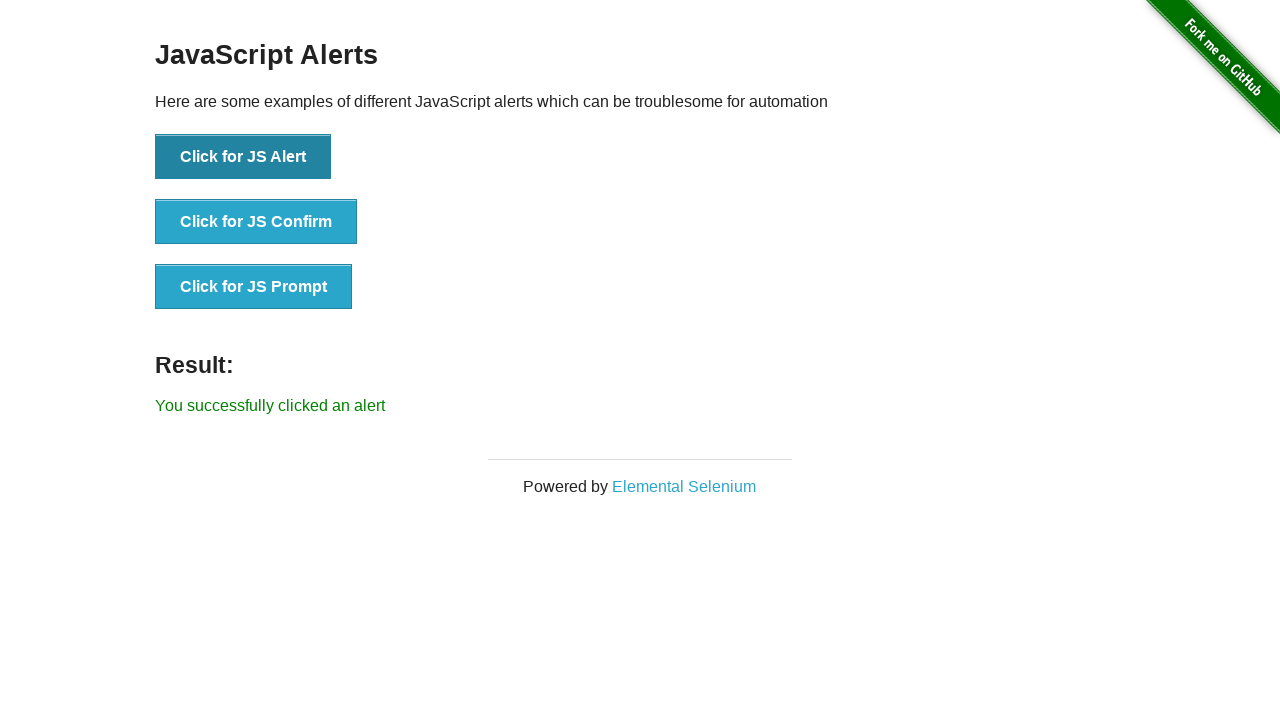

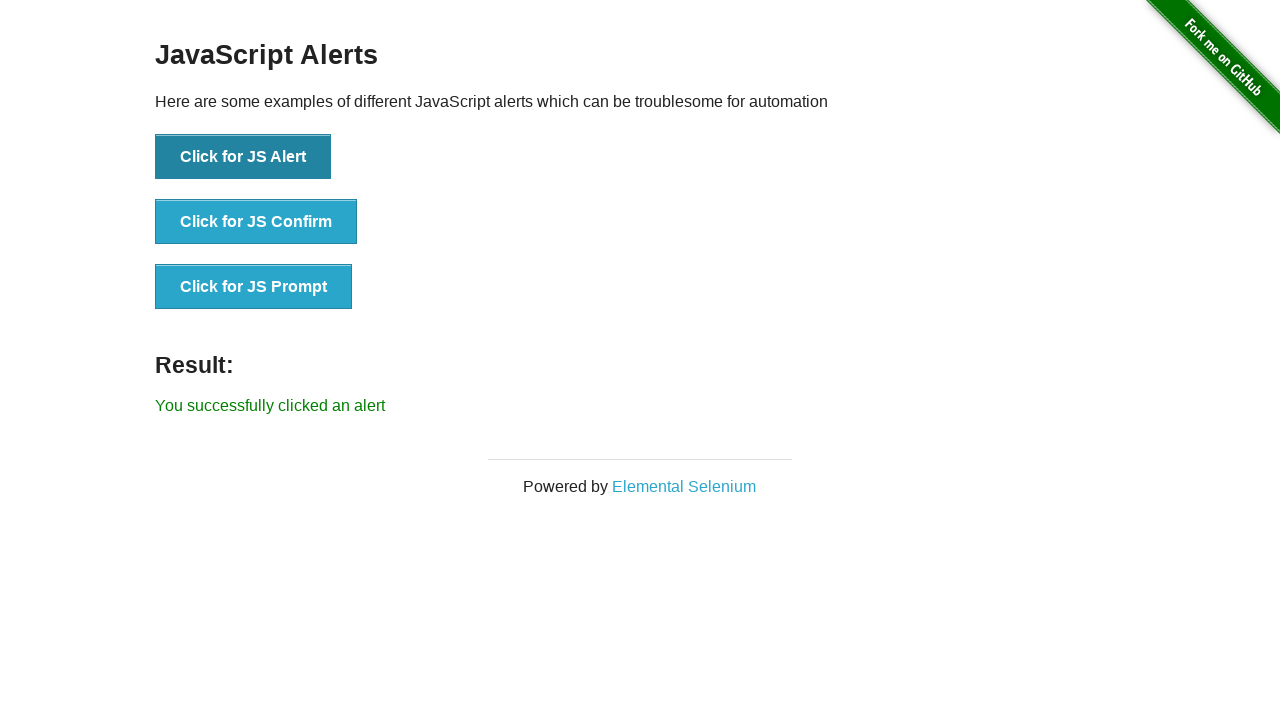